Tests handling a JavaScript prompt popup by clicking a button to trigger the prompt, entering text, and accepting it

Starting URL: https://dgotlieb.github.io/Selenium-Extra/js-popups.html

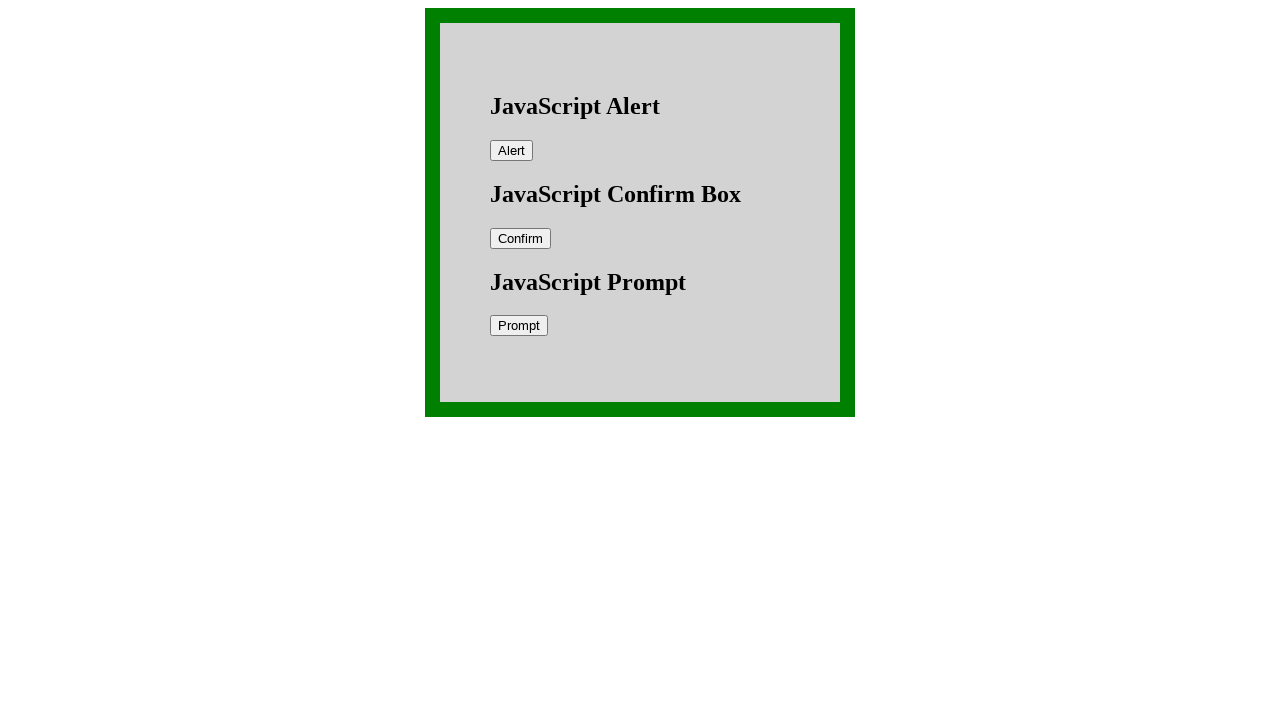

Set up dialog handler to accept prompt with 'George'
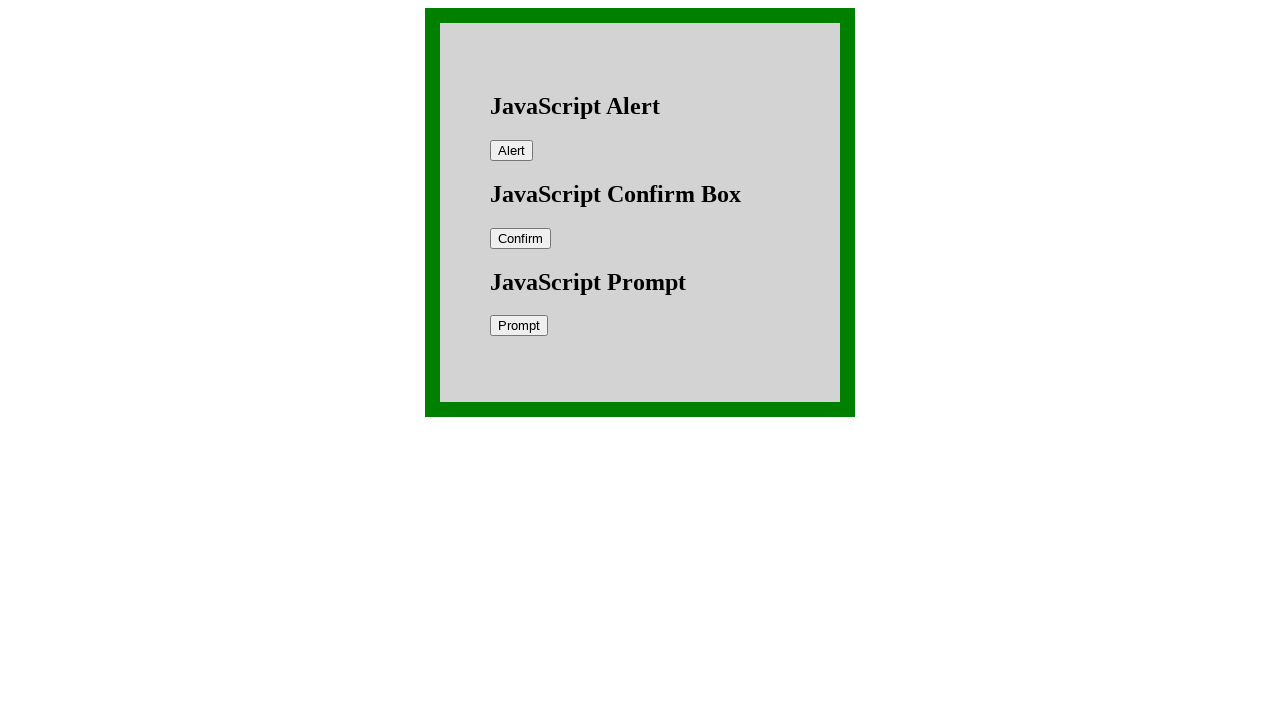

Clicked prompt button to trigger JavaScript prompt at (519, 326) on #prompt
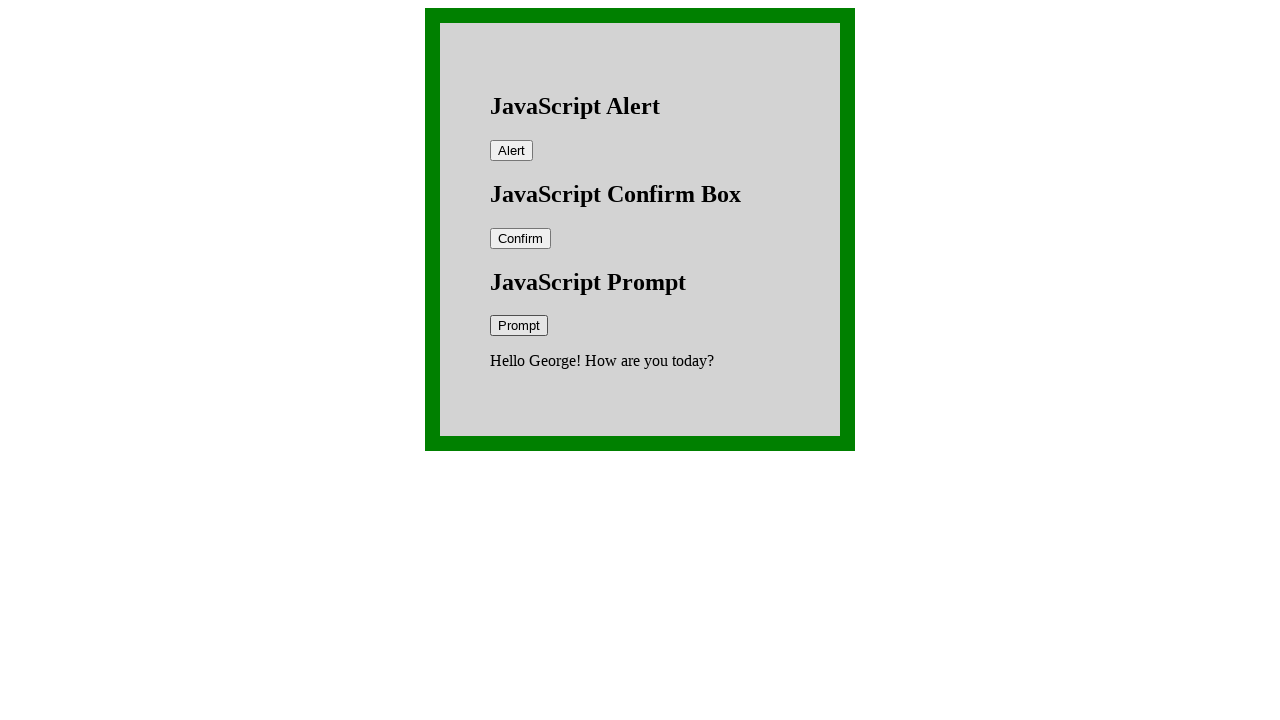

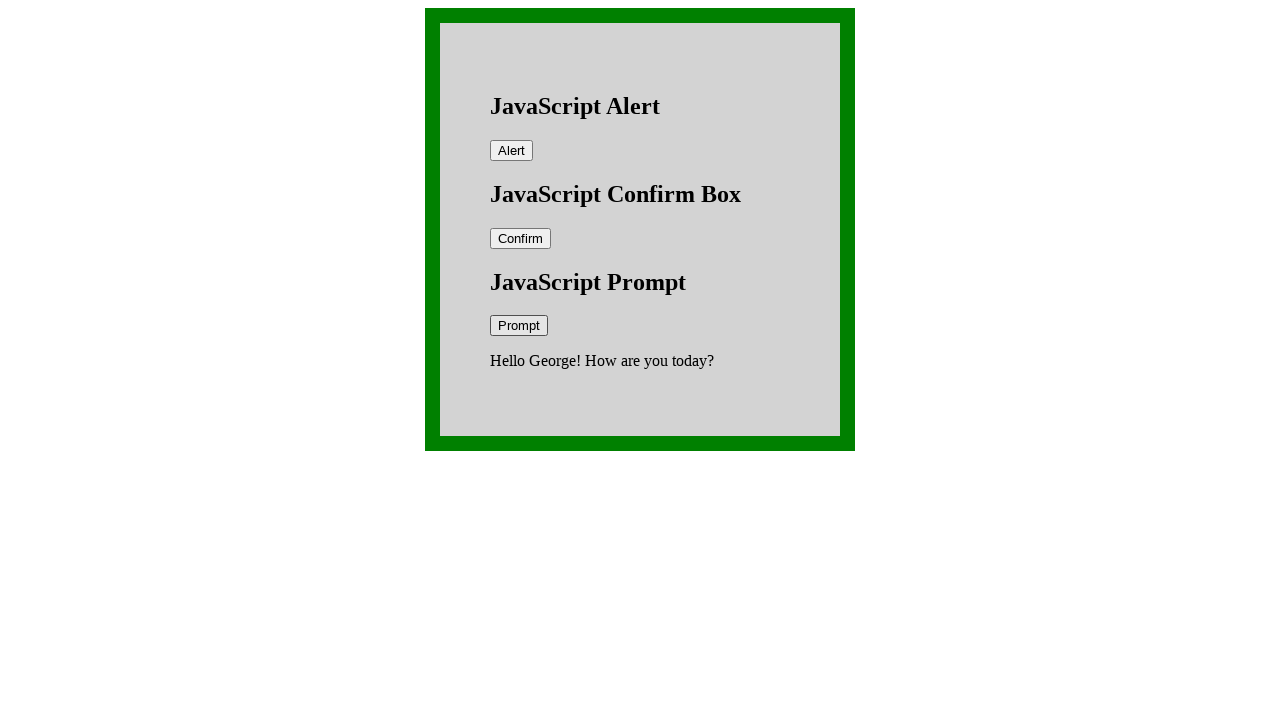